Tests checkbox functionality by checking and unchecking single and multiple checkboxes and verifying their states

Starting URL: https://rahulshettyacademy.com/AutomationPractice/

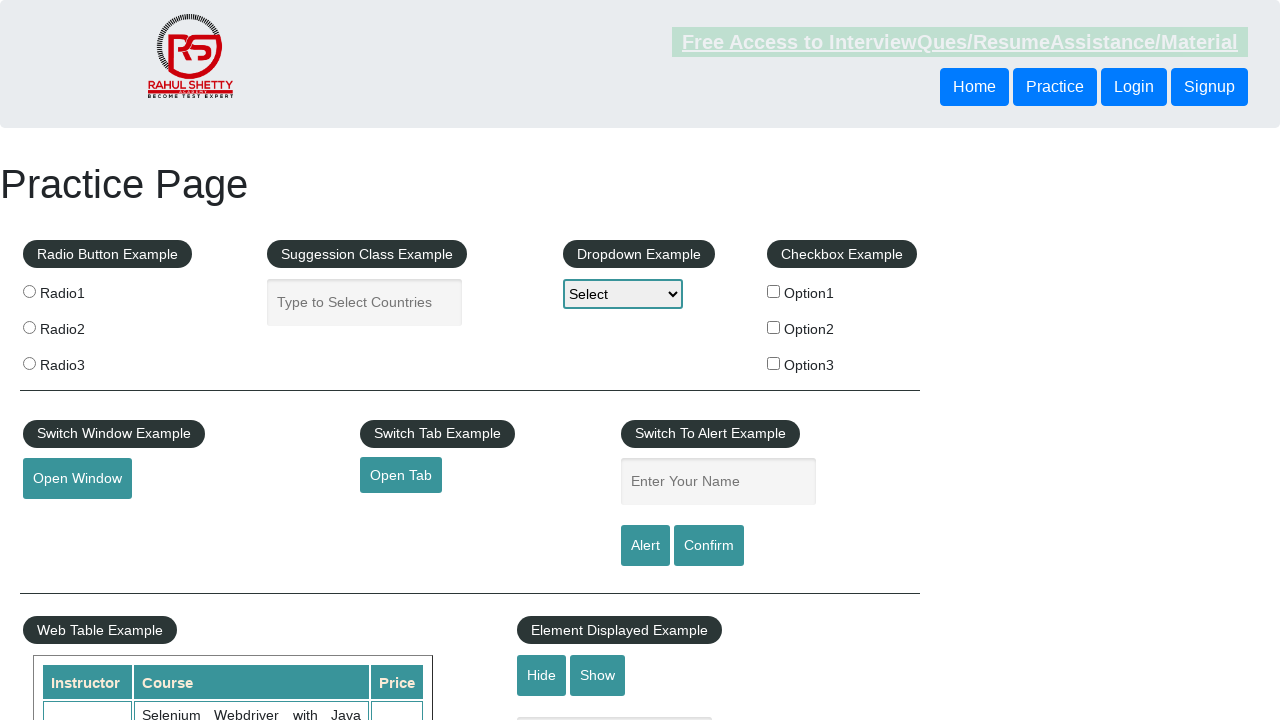

Checked checkbox option 1 at (774, 291) on #checkBoxOption1
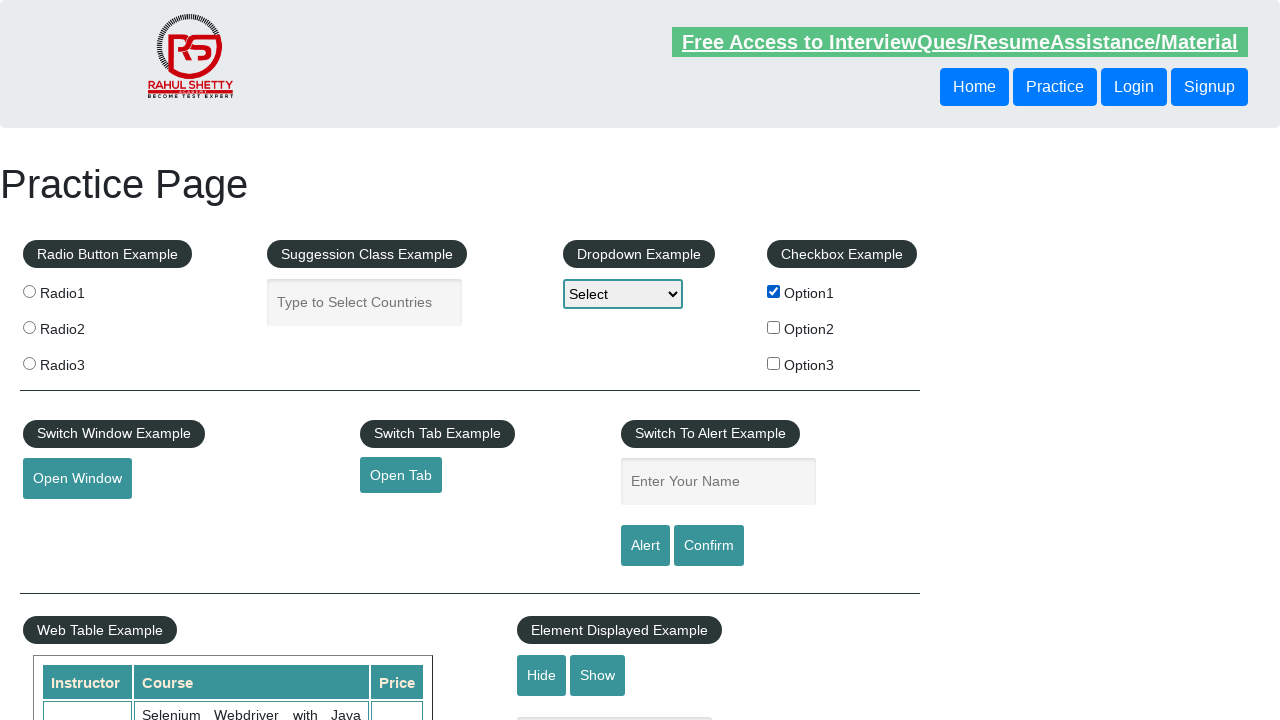

Verified checkbox option 1 is checked
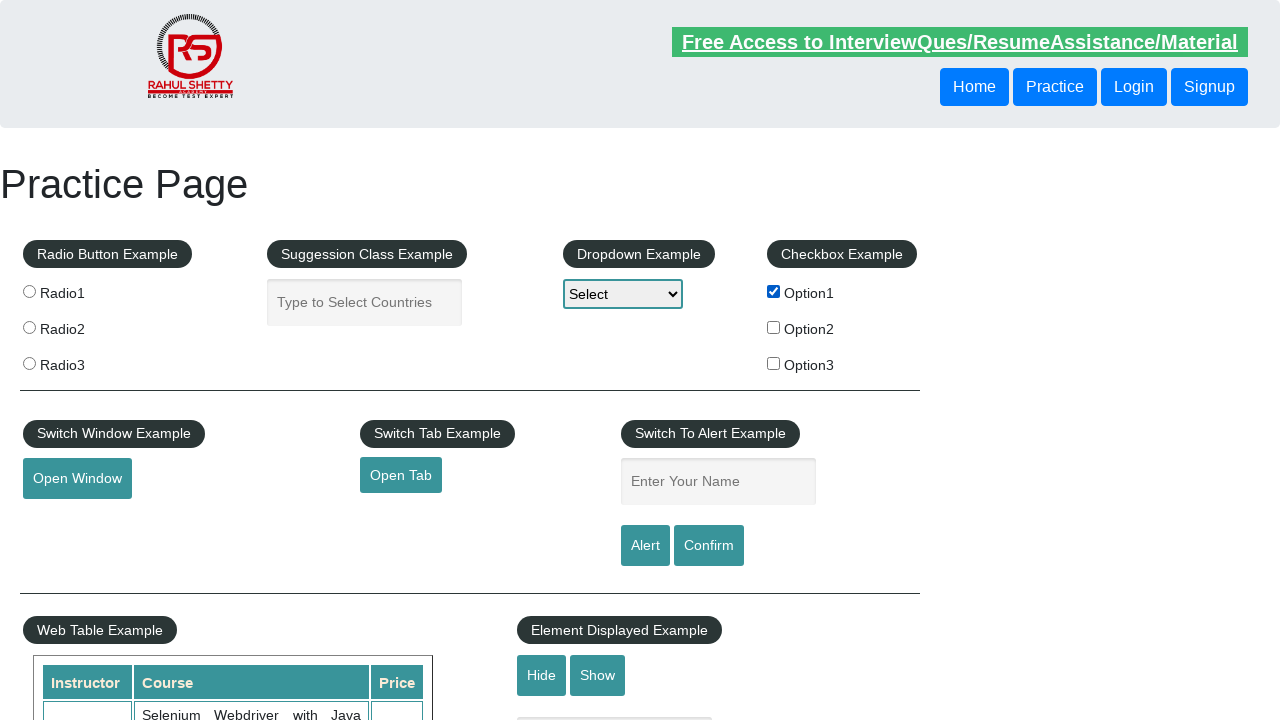

Unchecked checkbox option 1 at (774, 291) on #checkBoxOption1
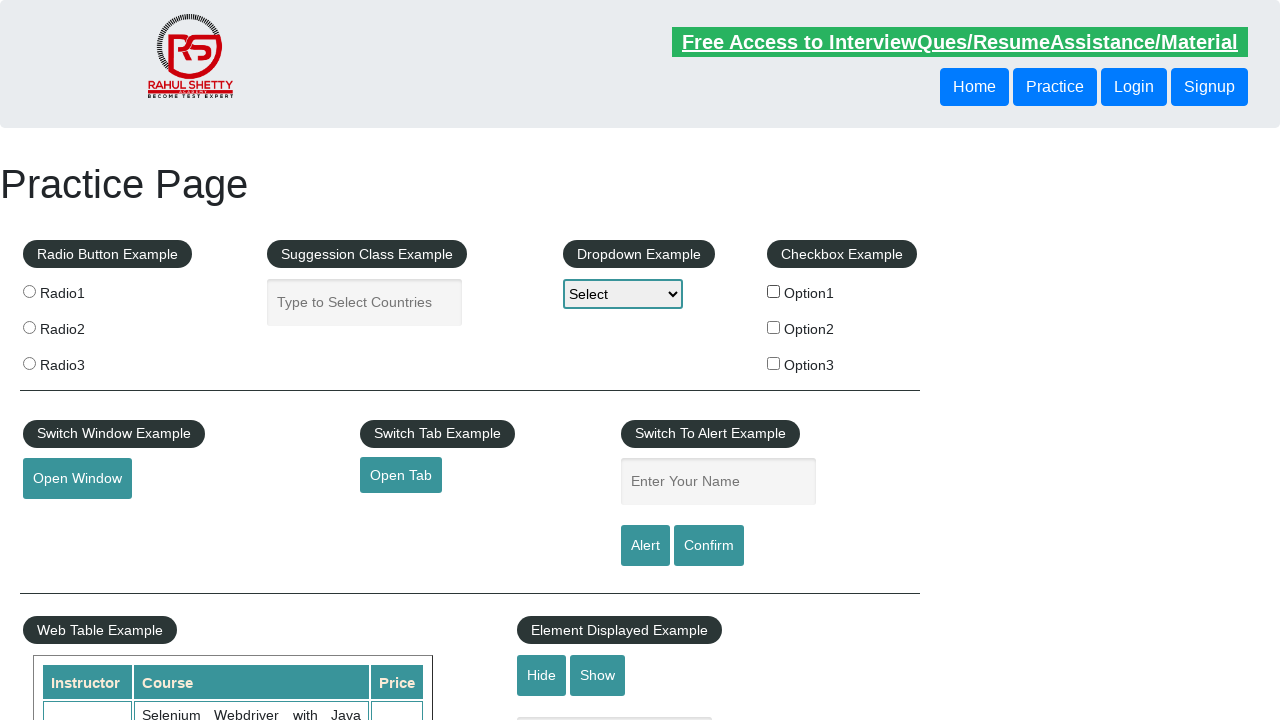

Verified checkbox option 1 is unchecked
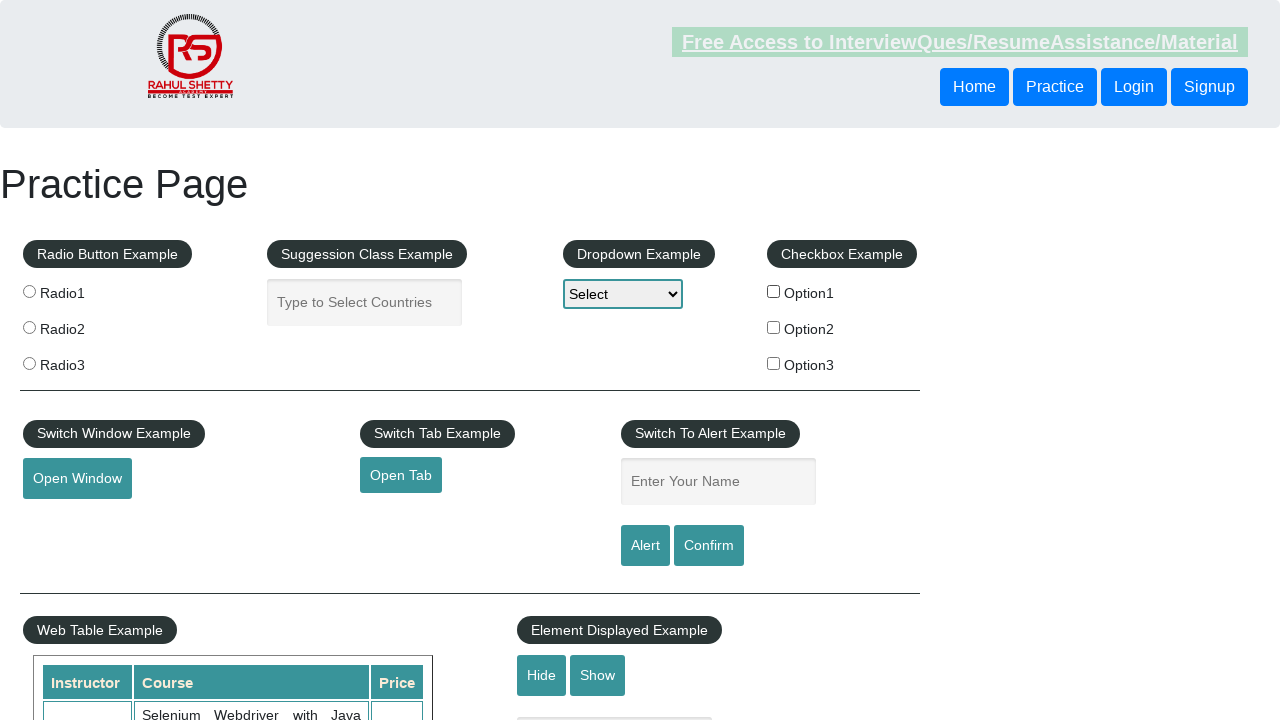

Checked checkbox option 2 at (774, 327) on input[type='checkbox'][value='option2']
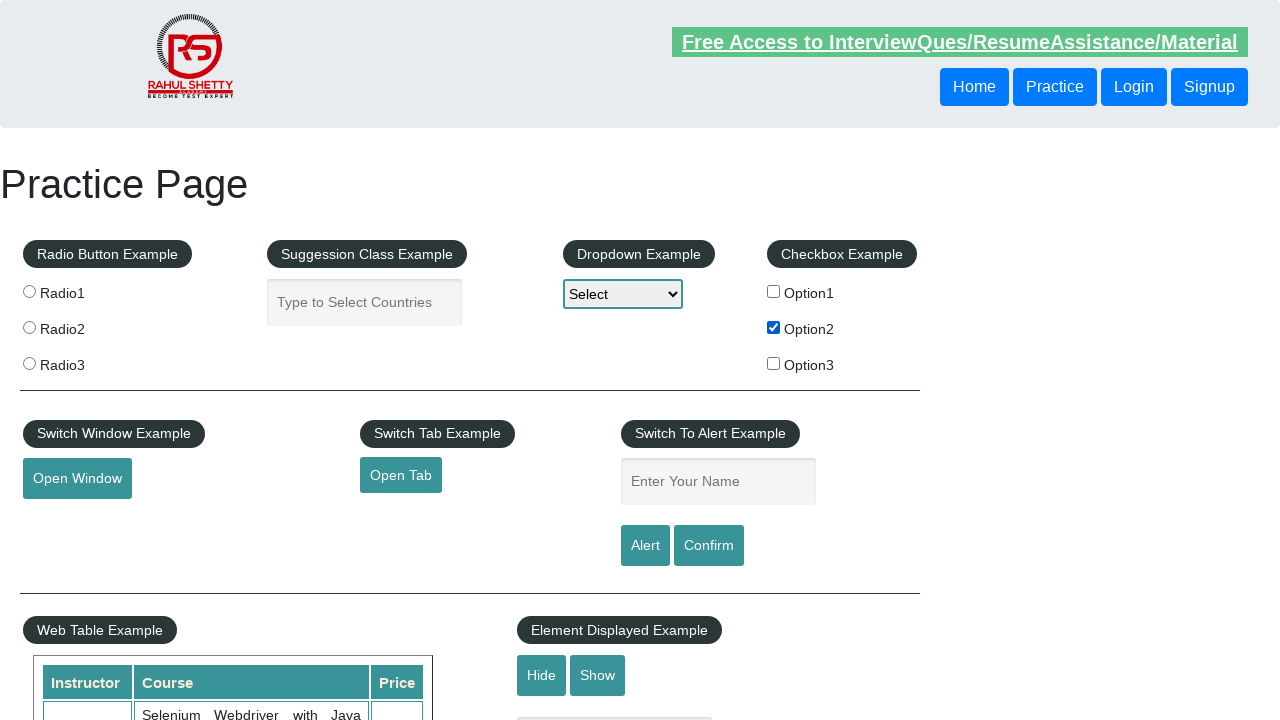

Checked checkbox option 3 at (774, 363) on input[type='checkbox'][value='option3']
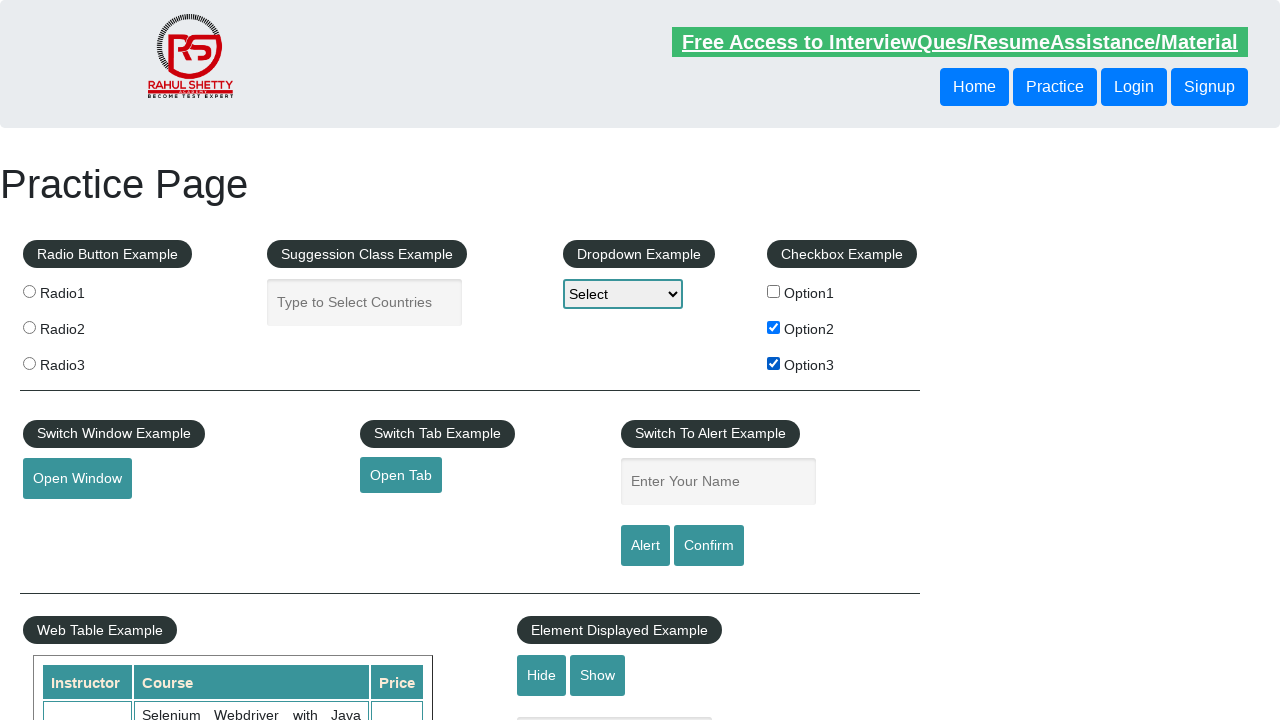

Unchecked checkbox option 2 at (774, 327) on input[type='checkbox'][value='option2']
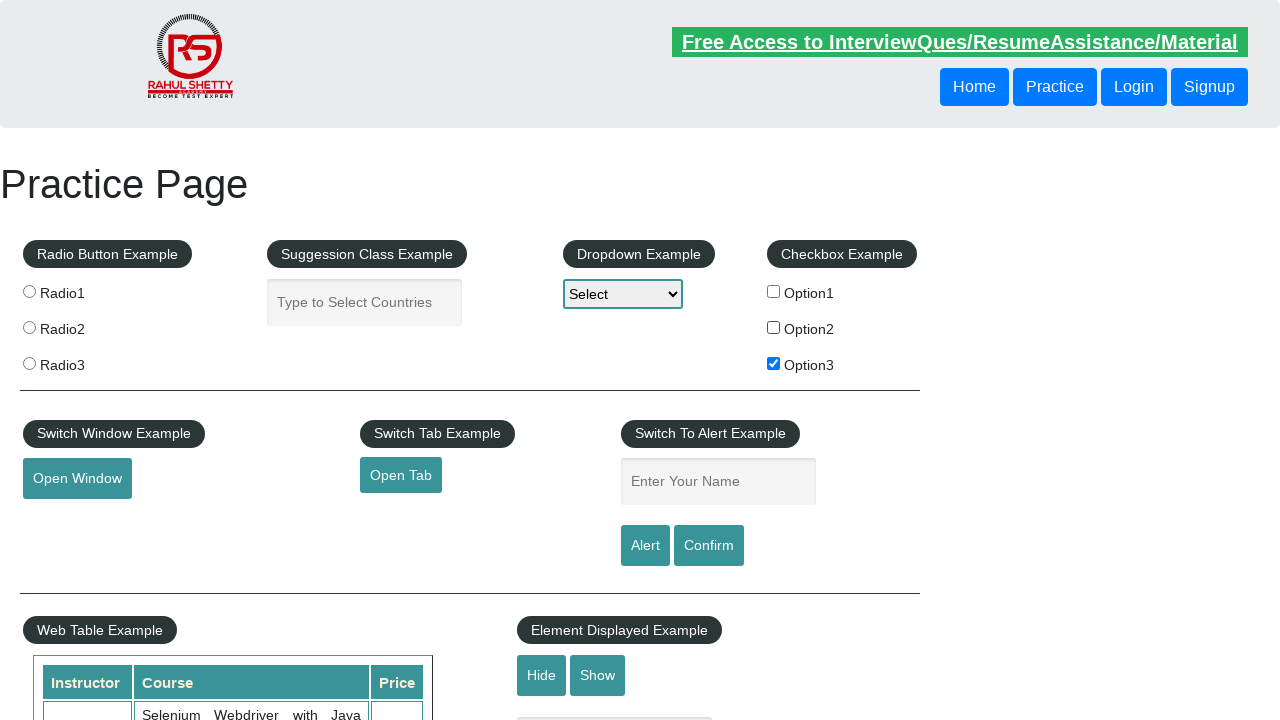

Unchecked checkbox option 3 at (774, 363) on input[type='checkbox'][value='option3']
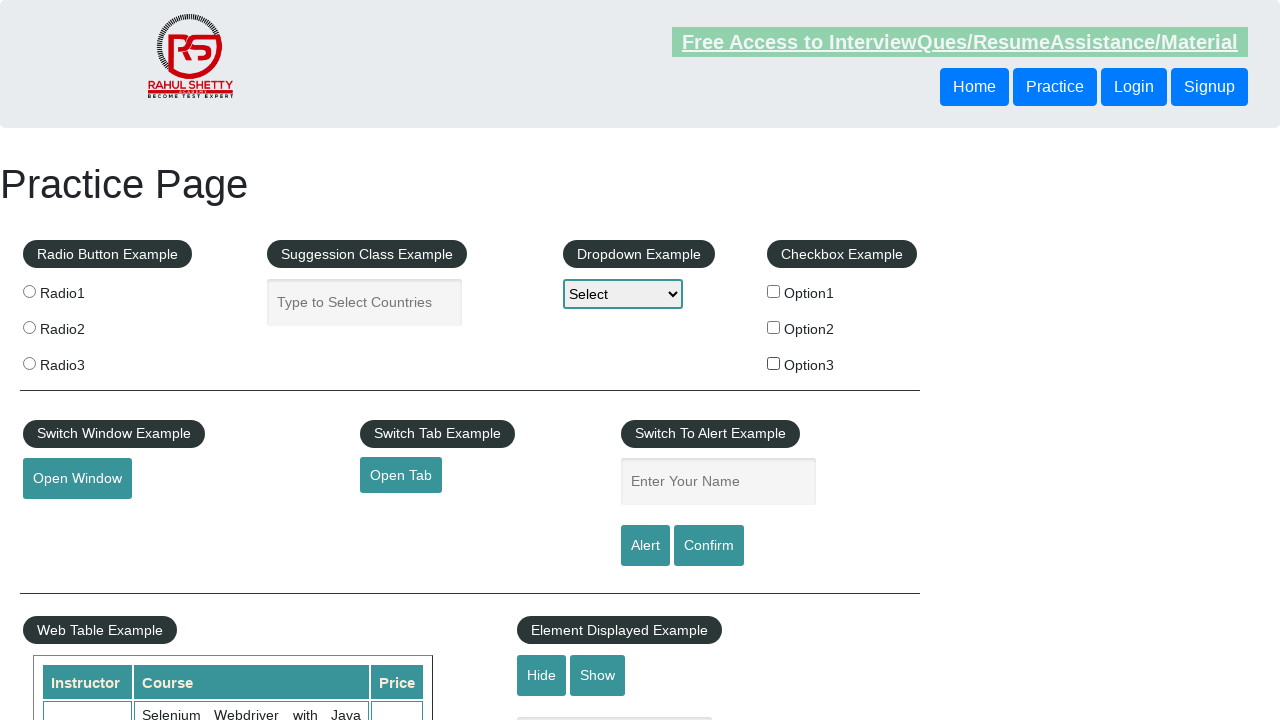

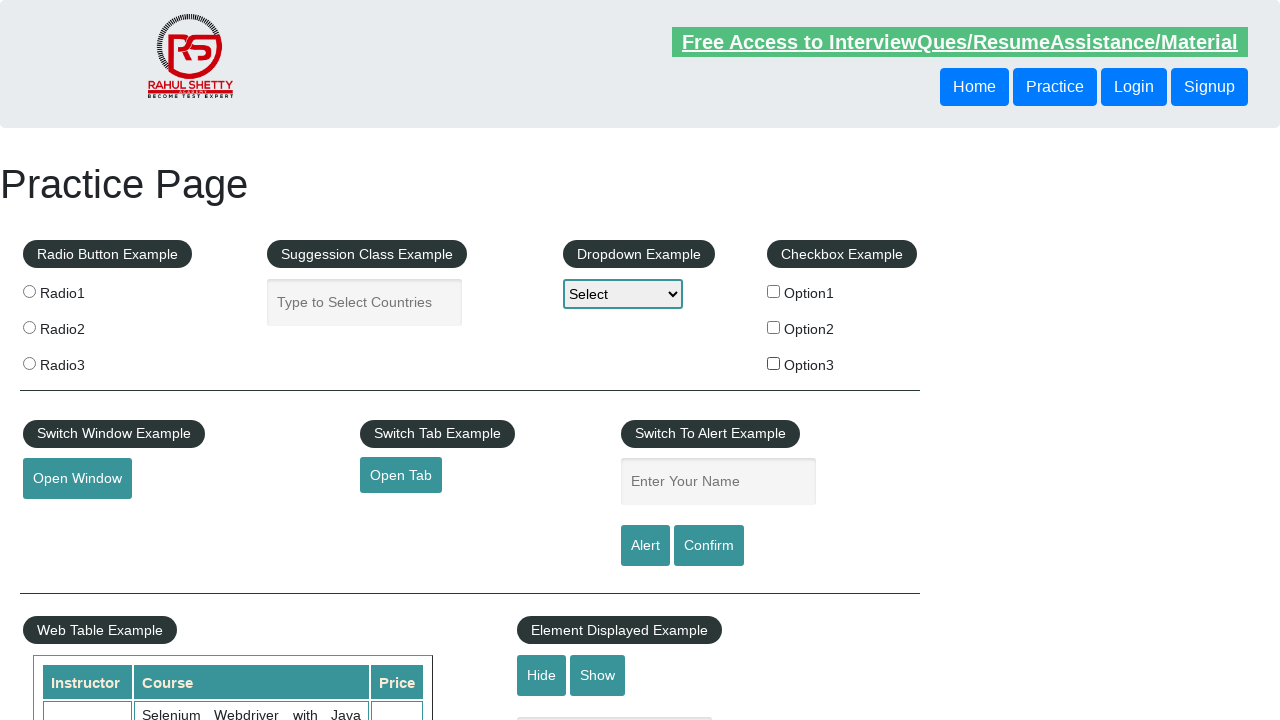